Navigates to a science fiction books category page, clicks on the first book product to view its details page, verifies the product information is displayed, and navigates back to the category listing.

Starting URL: https://books.toscrape.com/catalogue/category/books/science-fiction_16/index.html

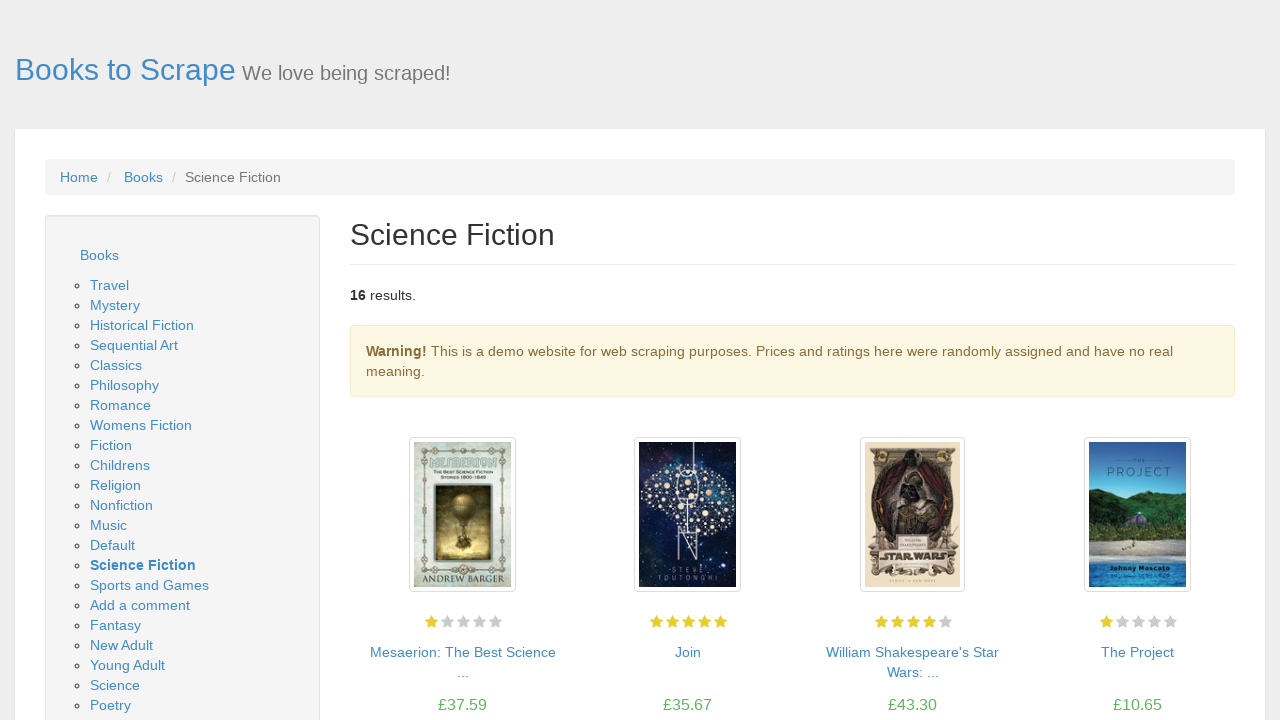

Clicked on the first book product to view its details at (462, 652) on xpath=//*[@class='product_pod']/h3/a
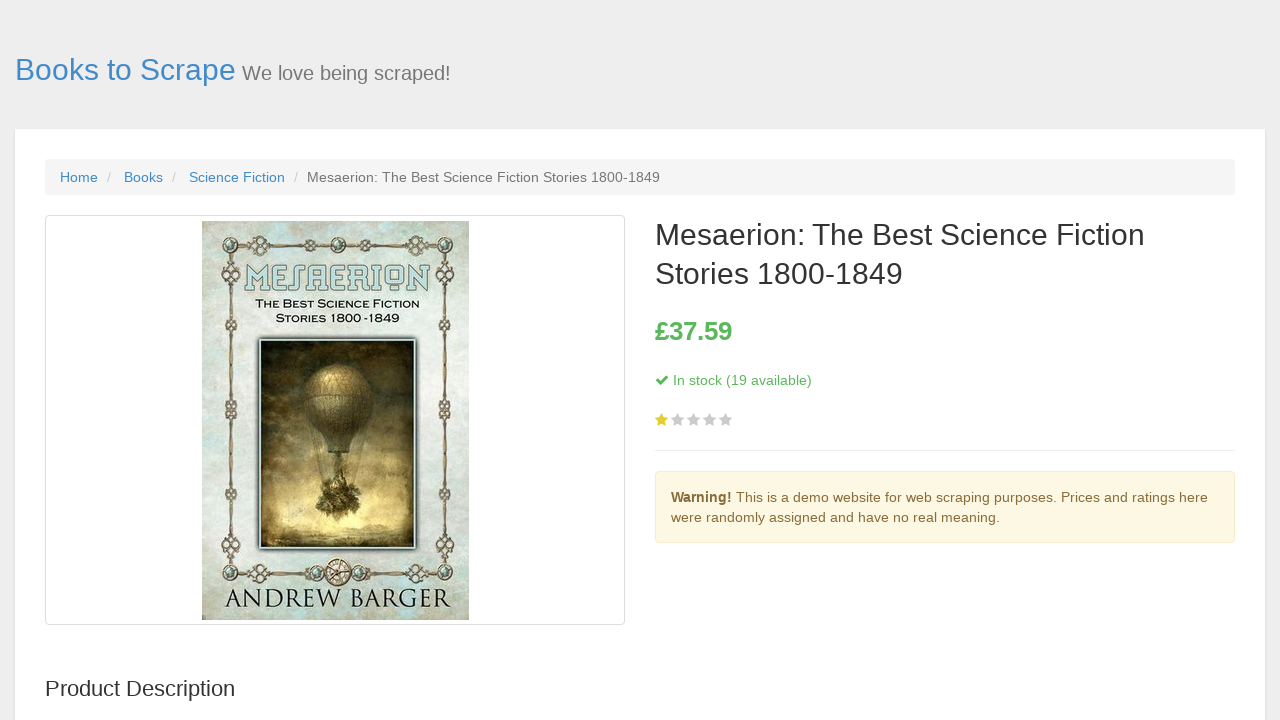

Product title heading loaded on details page
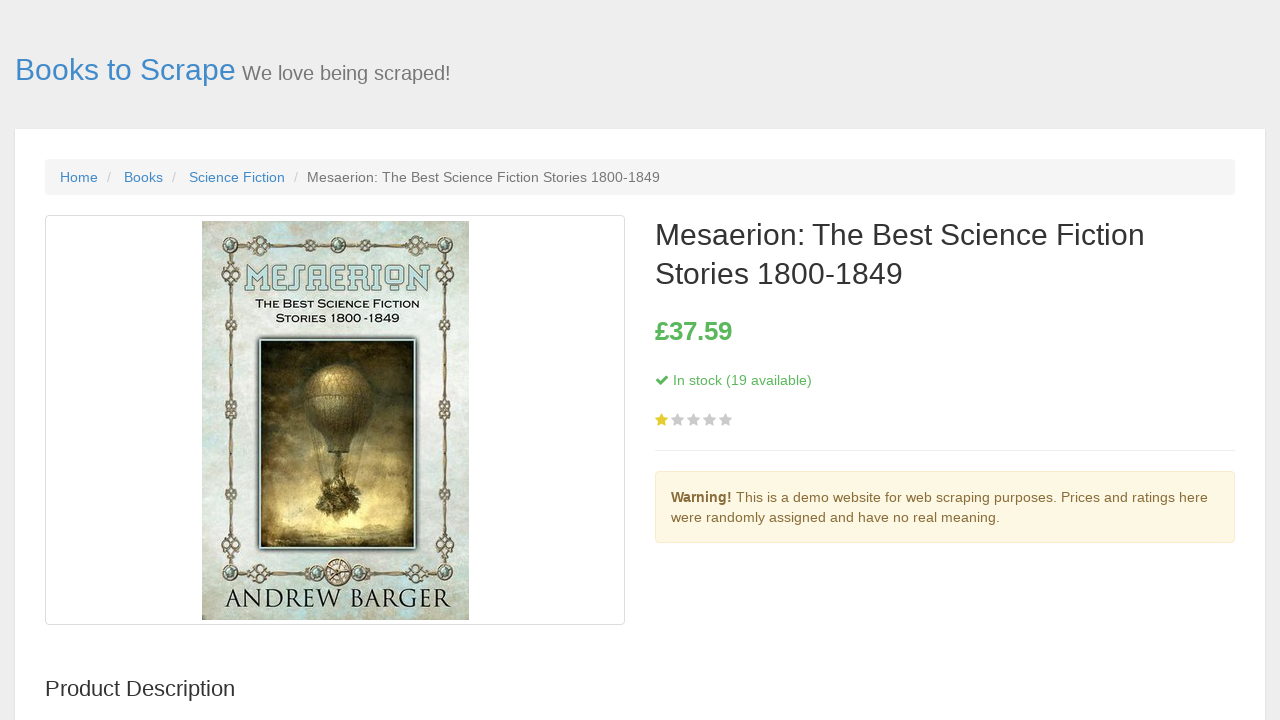

Product description paragraph loaded on details page
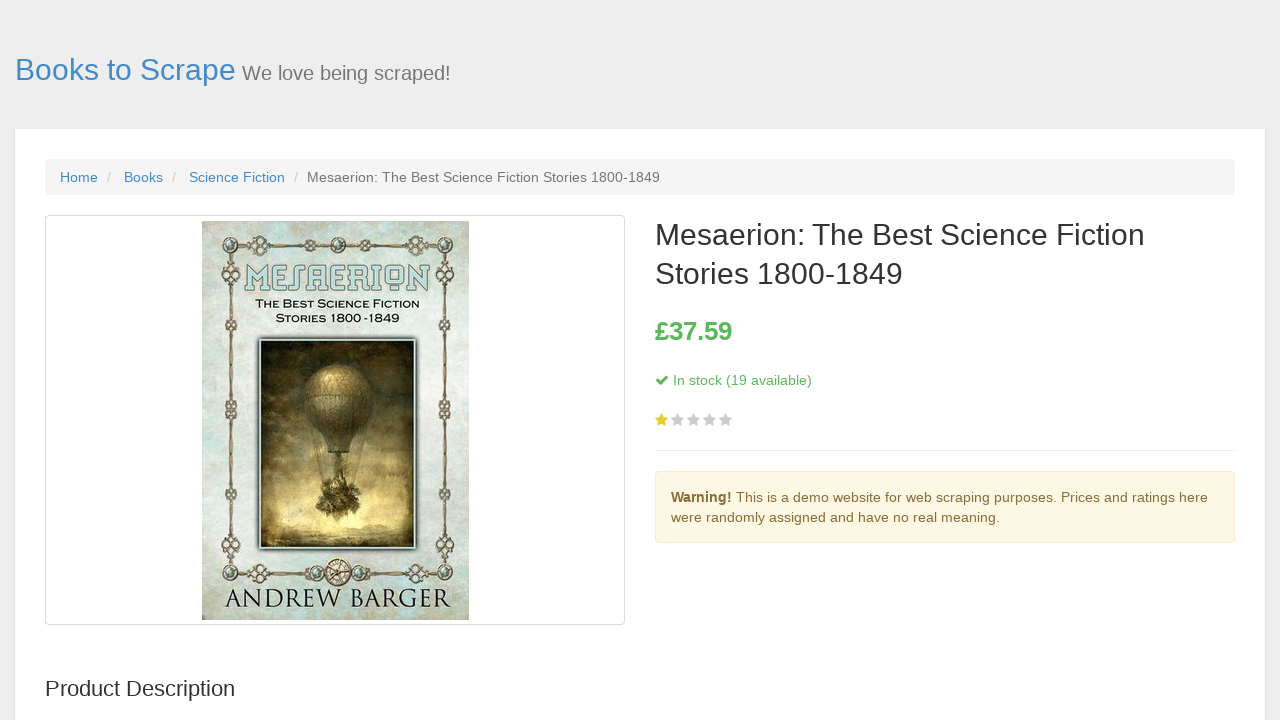

Product information table loaded on details page
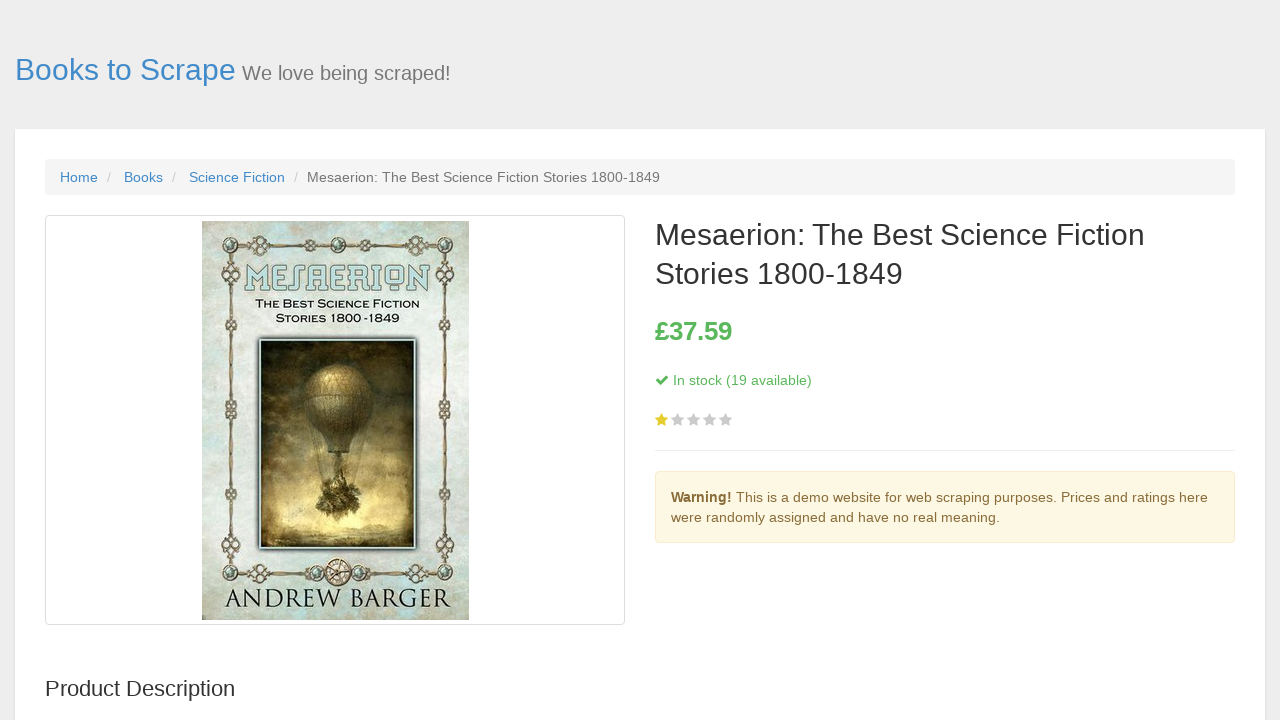

Navigated back to the science fiction category page
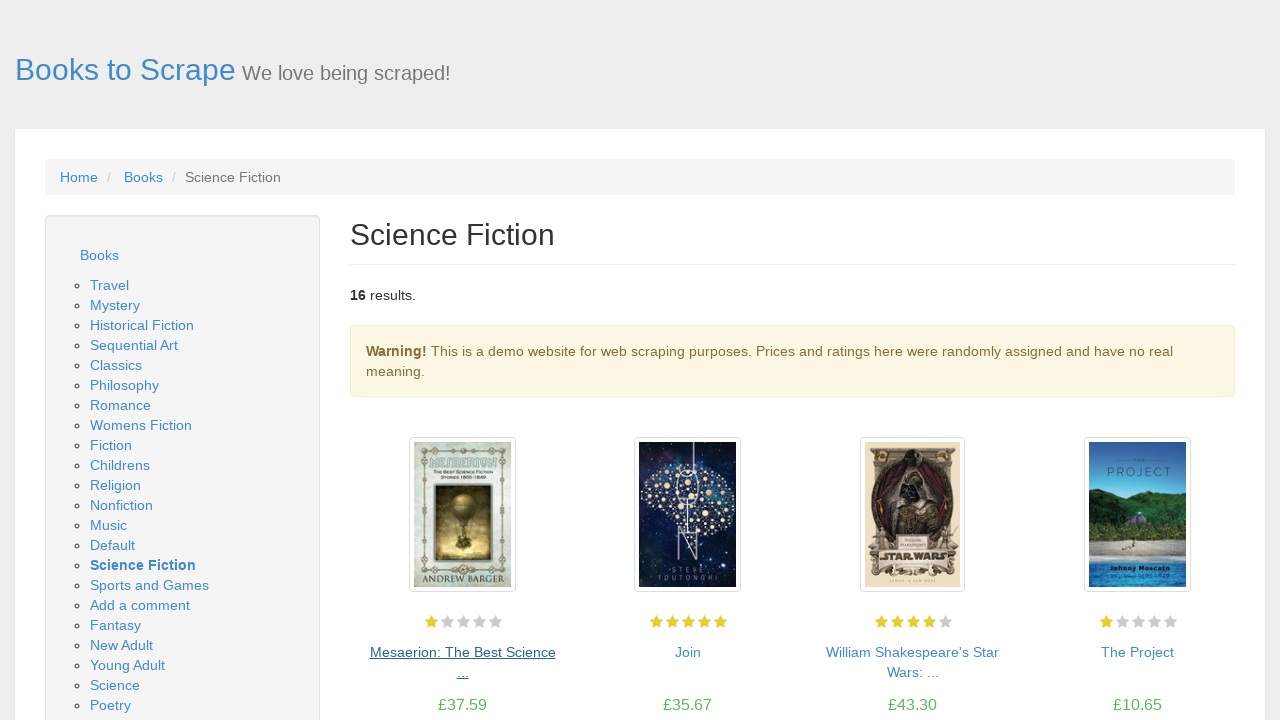

Verified we are back on the category page with product listings visible
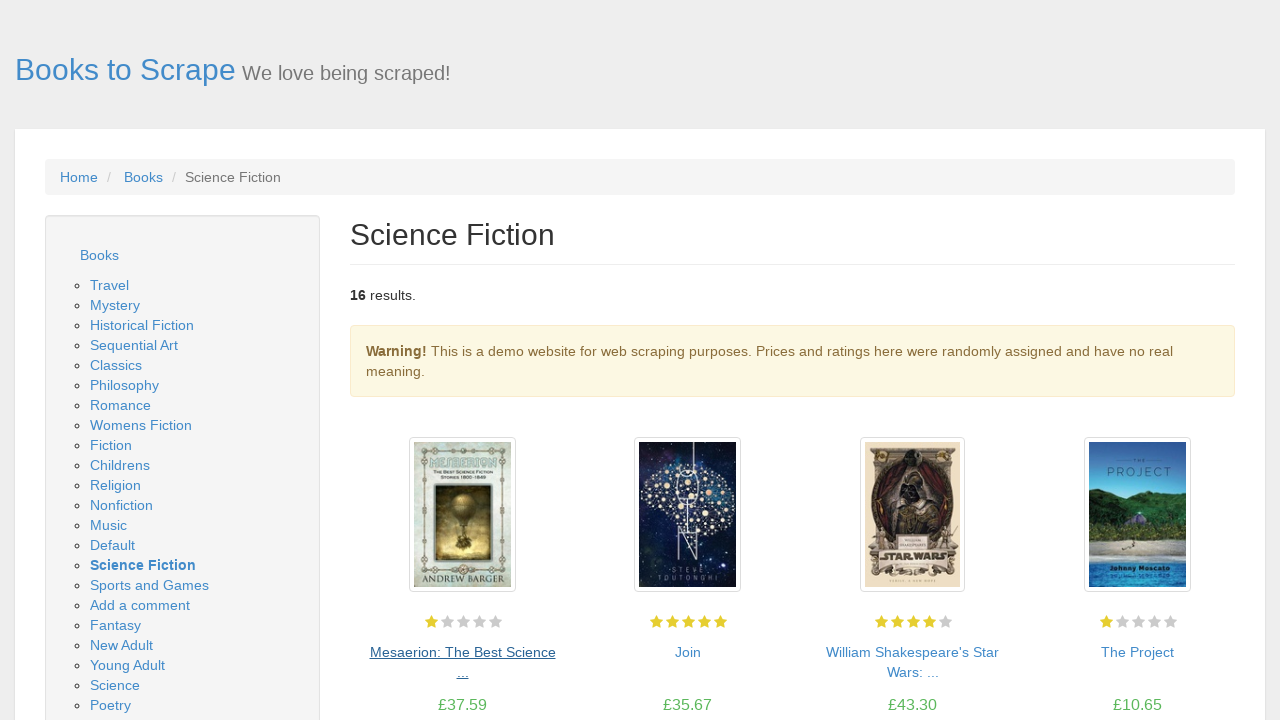

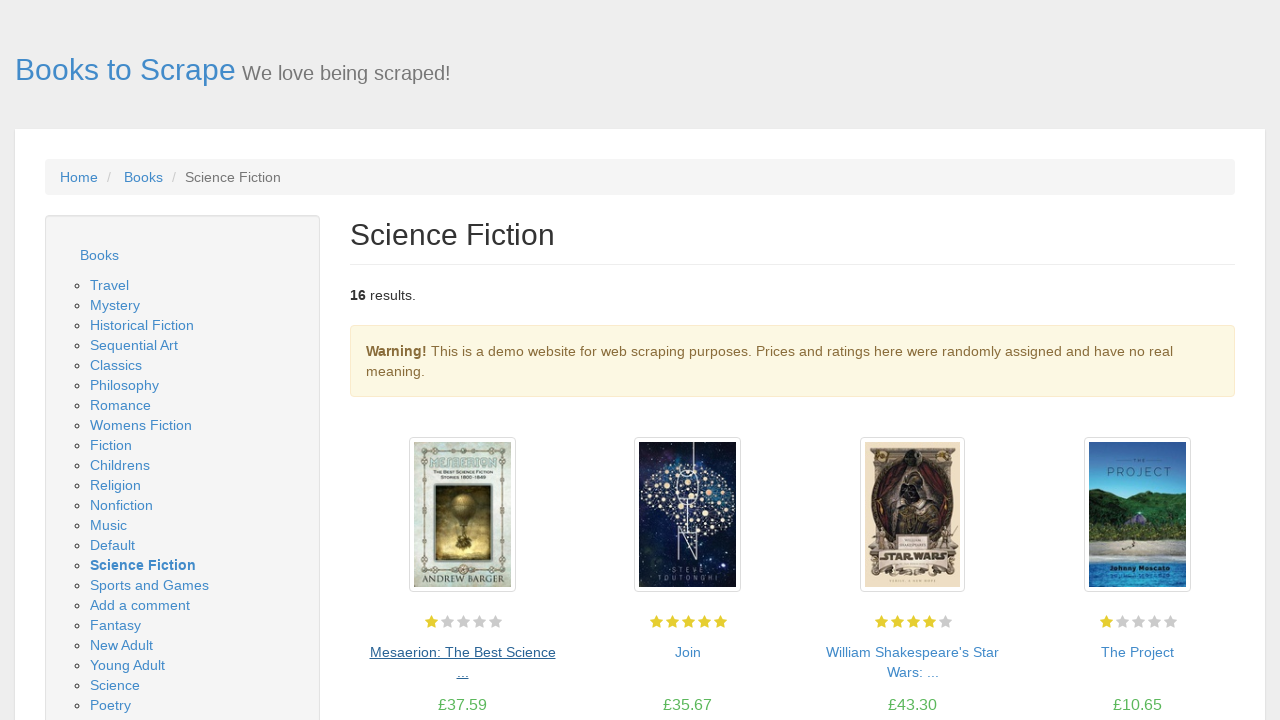